Navigates to WiseQuarter.com and retrieves the page title

Starting URL: https://www.wisequarter.com/

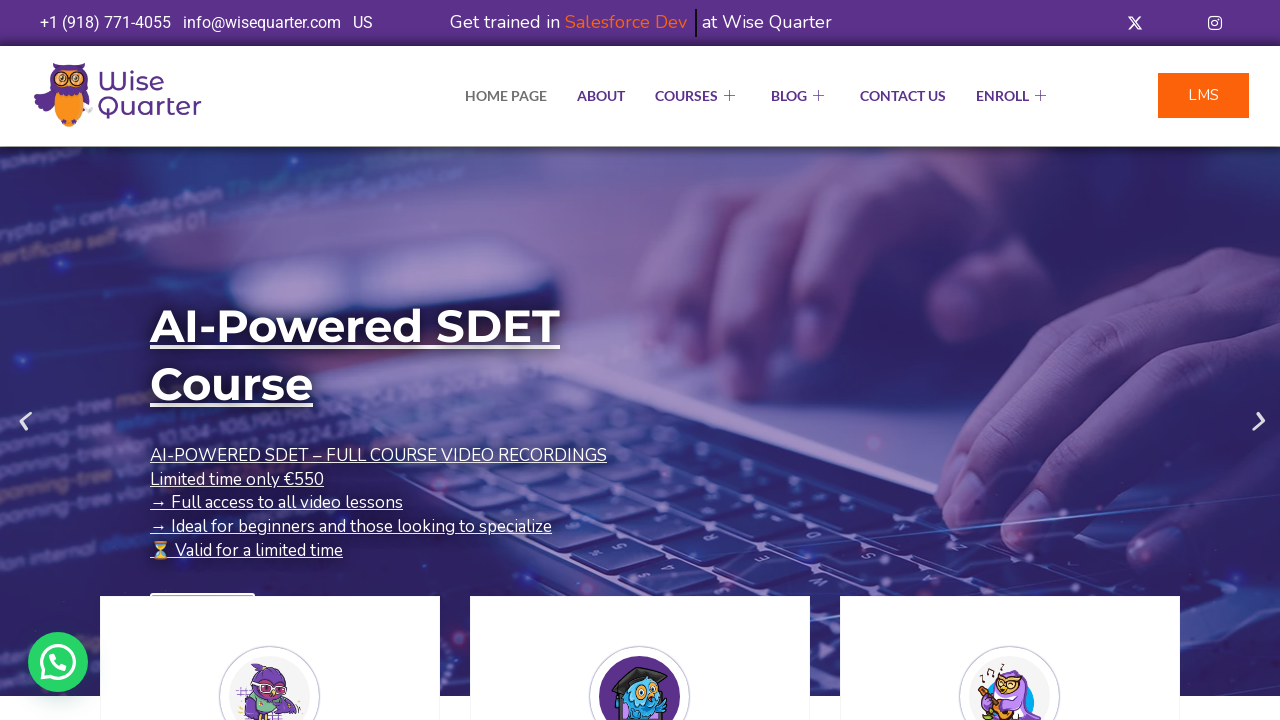

Waited for page to reach domcontentloaded state
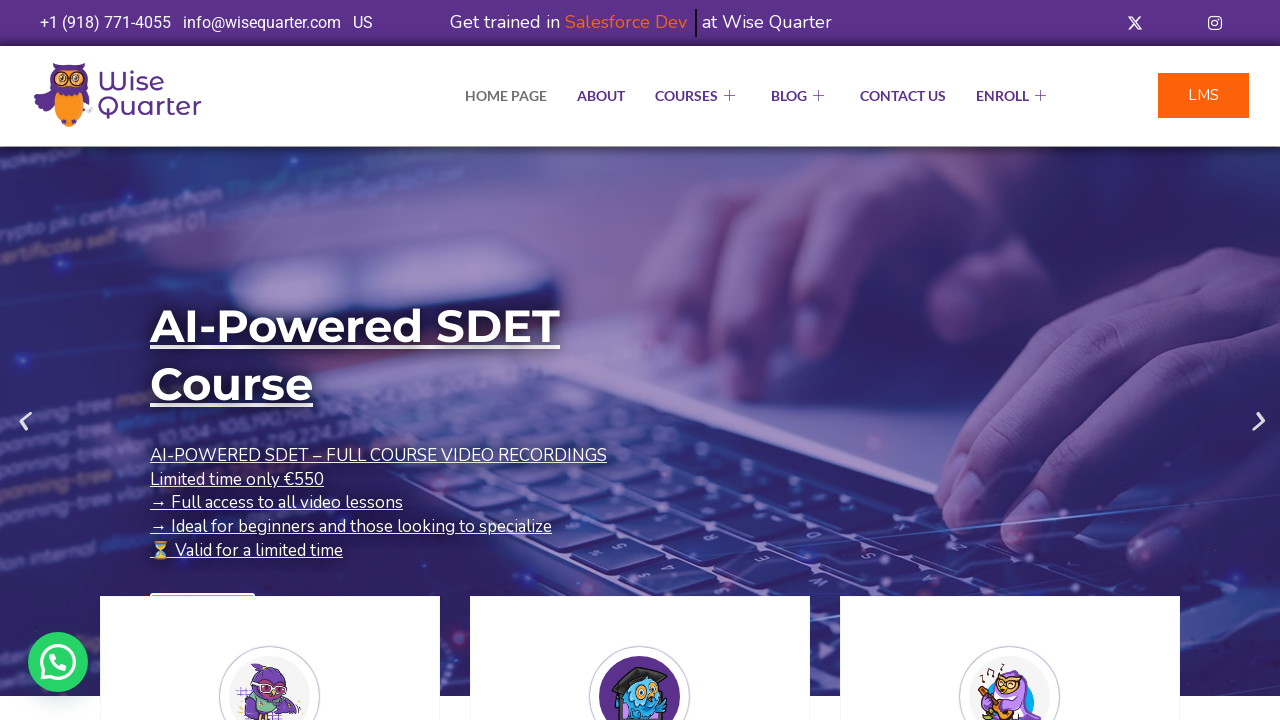

Retrieved and printed page title from WiseQuarter.com
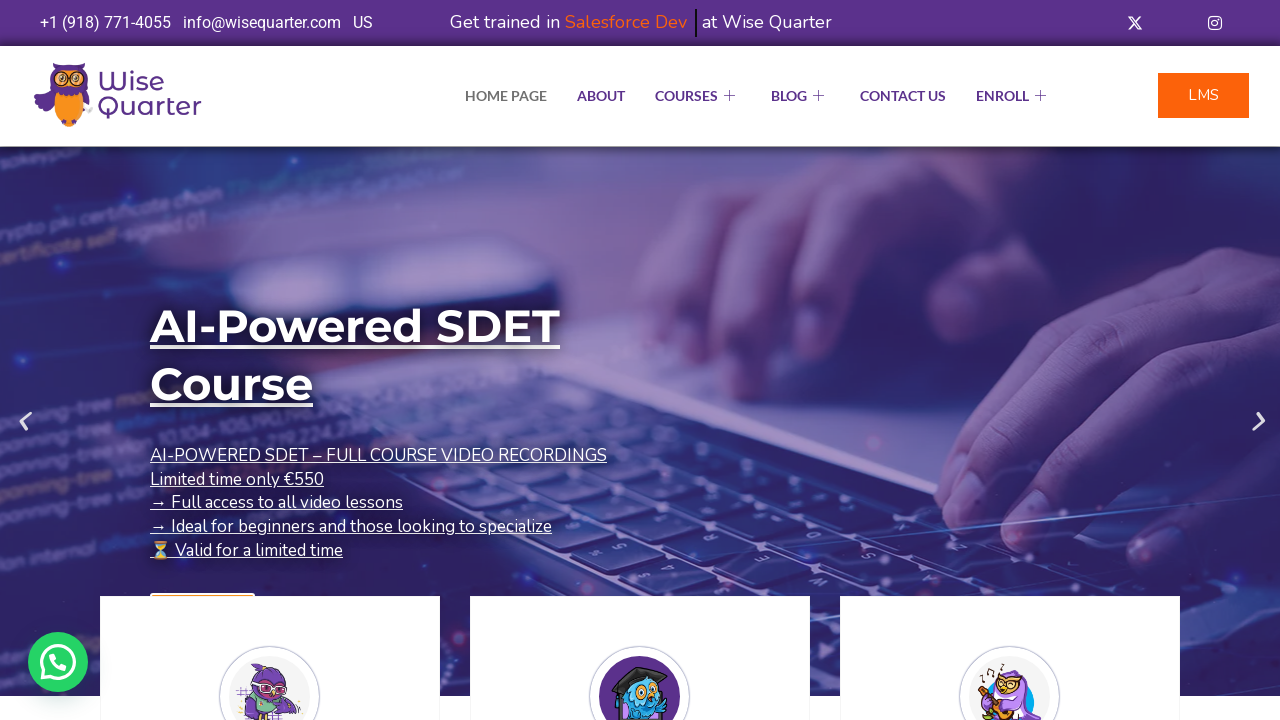

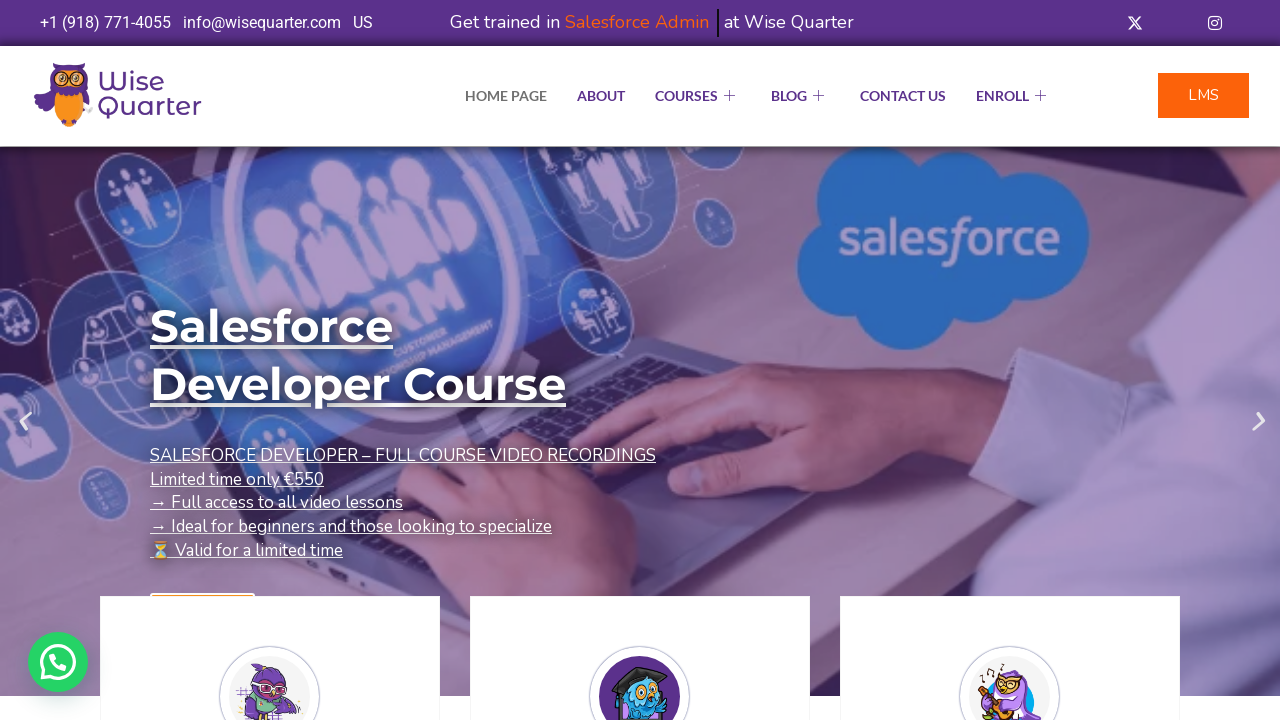